Tests number input field functionality by entering values, clearing the field, and entering new values

Starting URL: http://the-internet.herokuapp.com/inputs

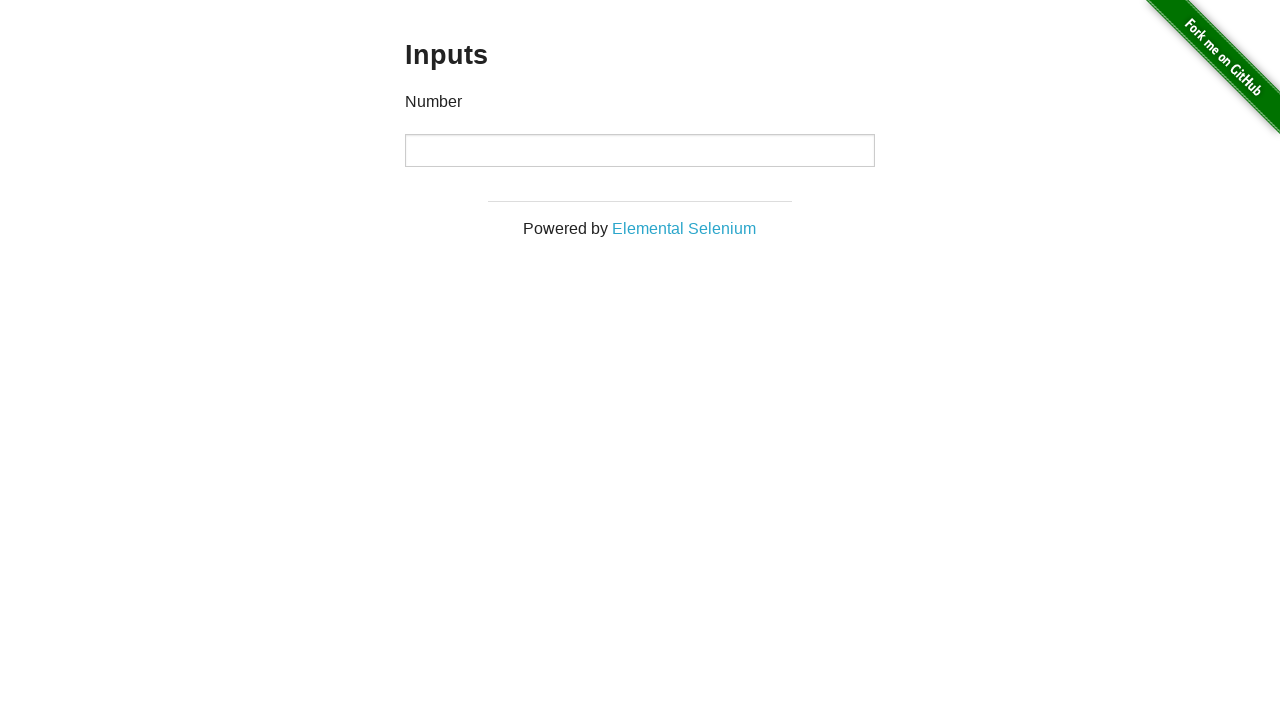

Waited for number input field to be visible
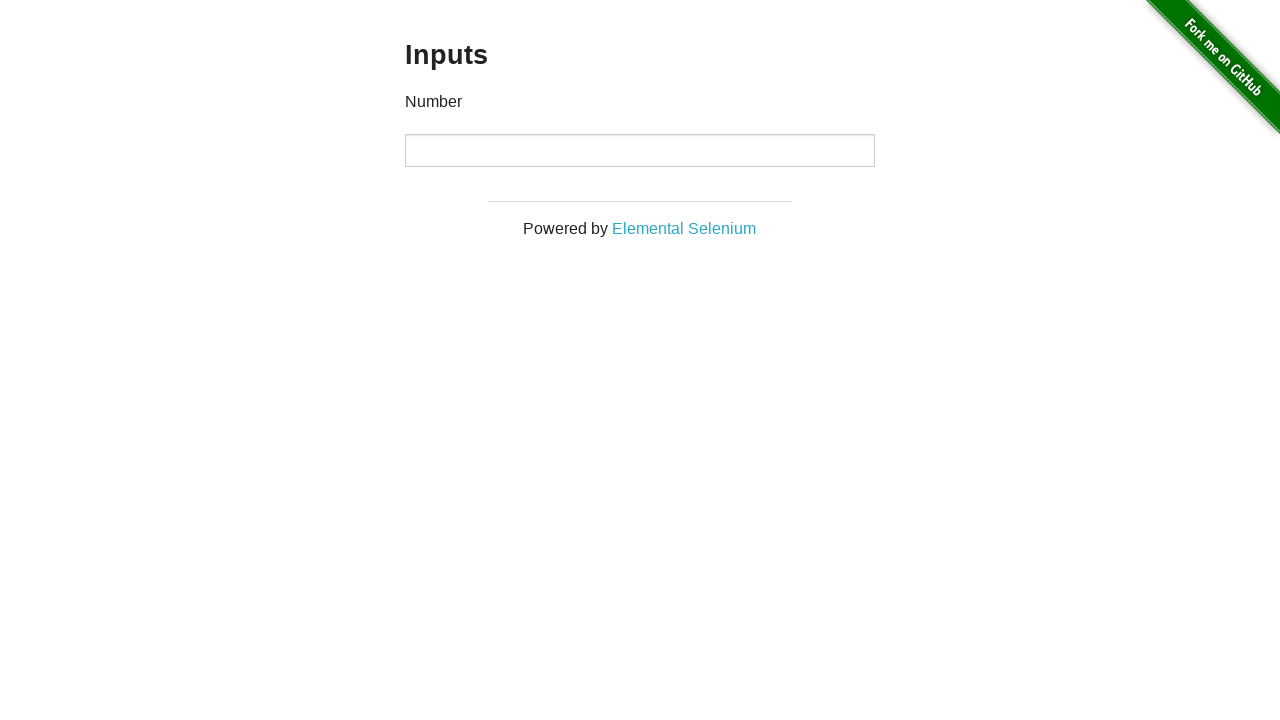

Entered first value '1000' into the number input field on input
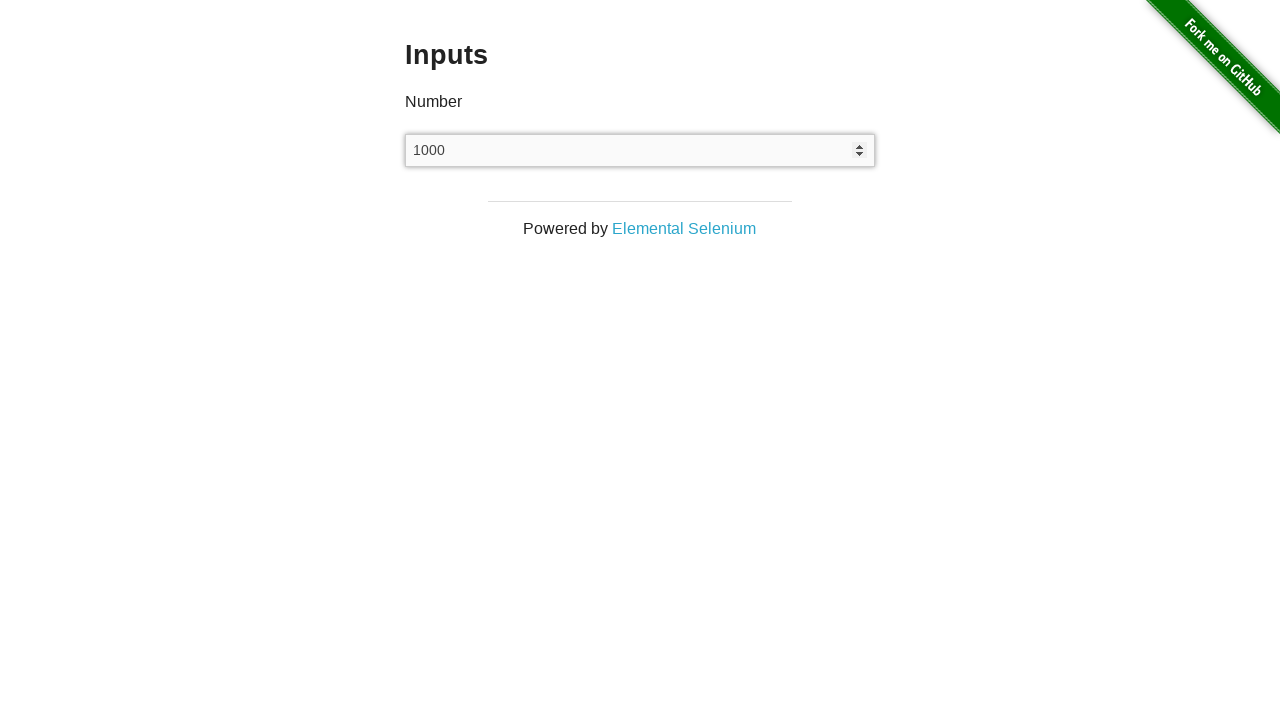

Cleared the number input field on input
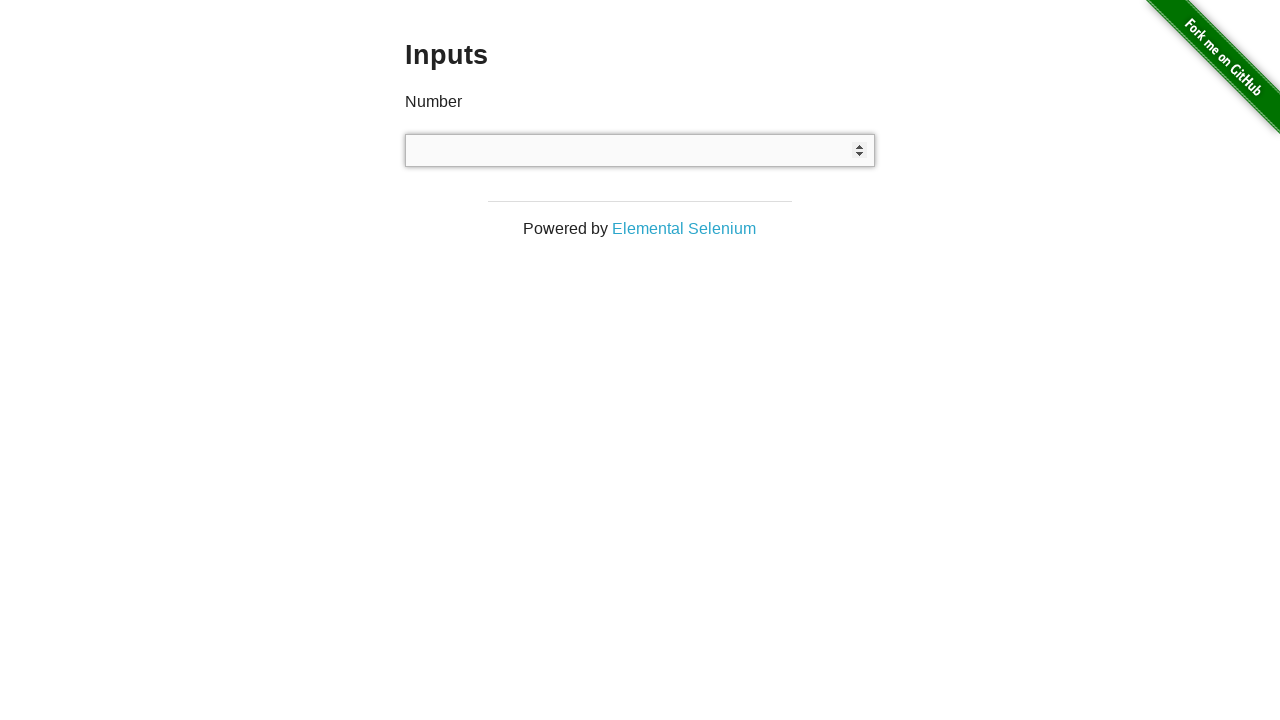

Entered second value '999' into the number input field on input
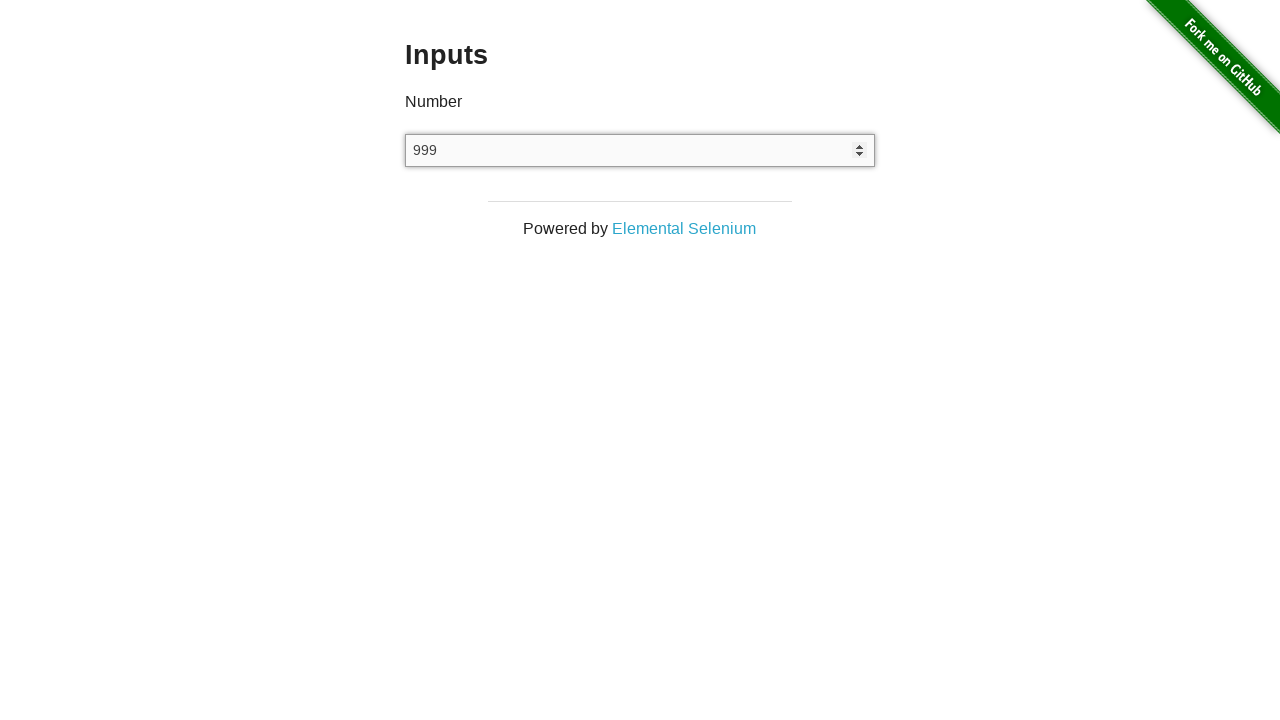

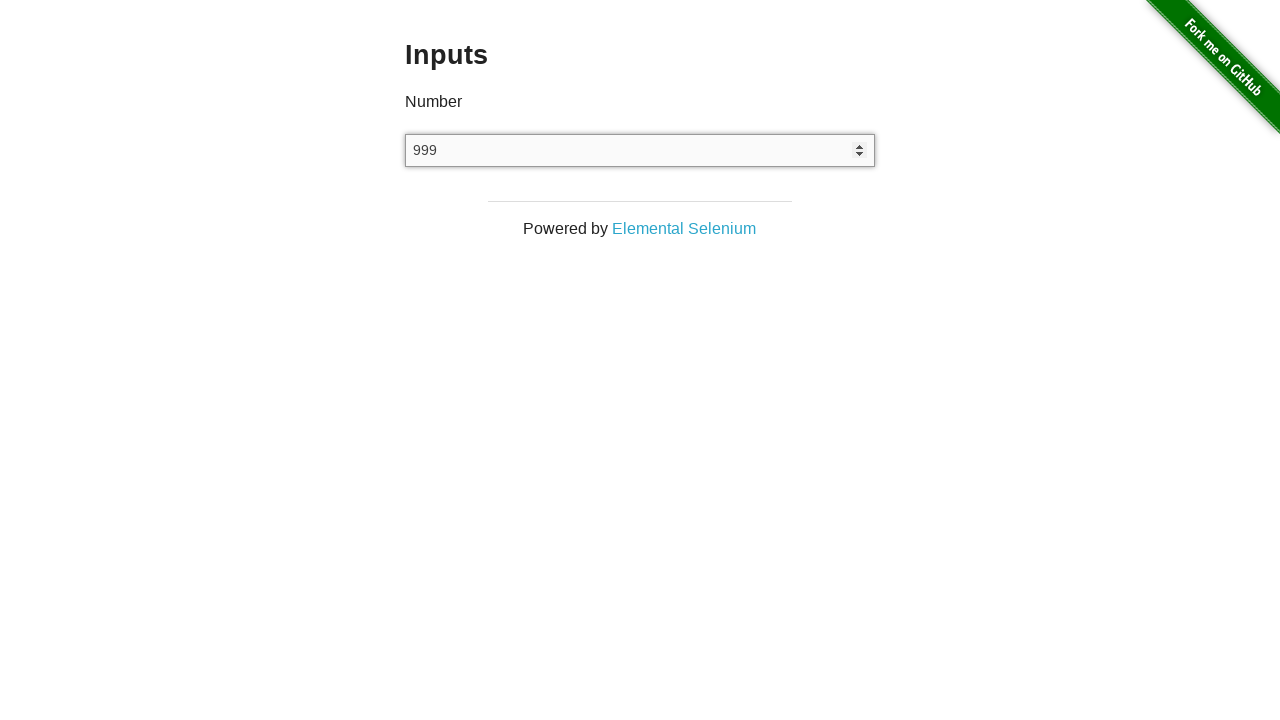